Tests navigation from main page to second page by clicking a button and verifying the about text content on the second page

Starting URL: https://ereoo.github.io/main-page

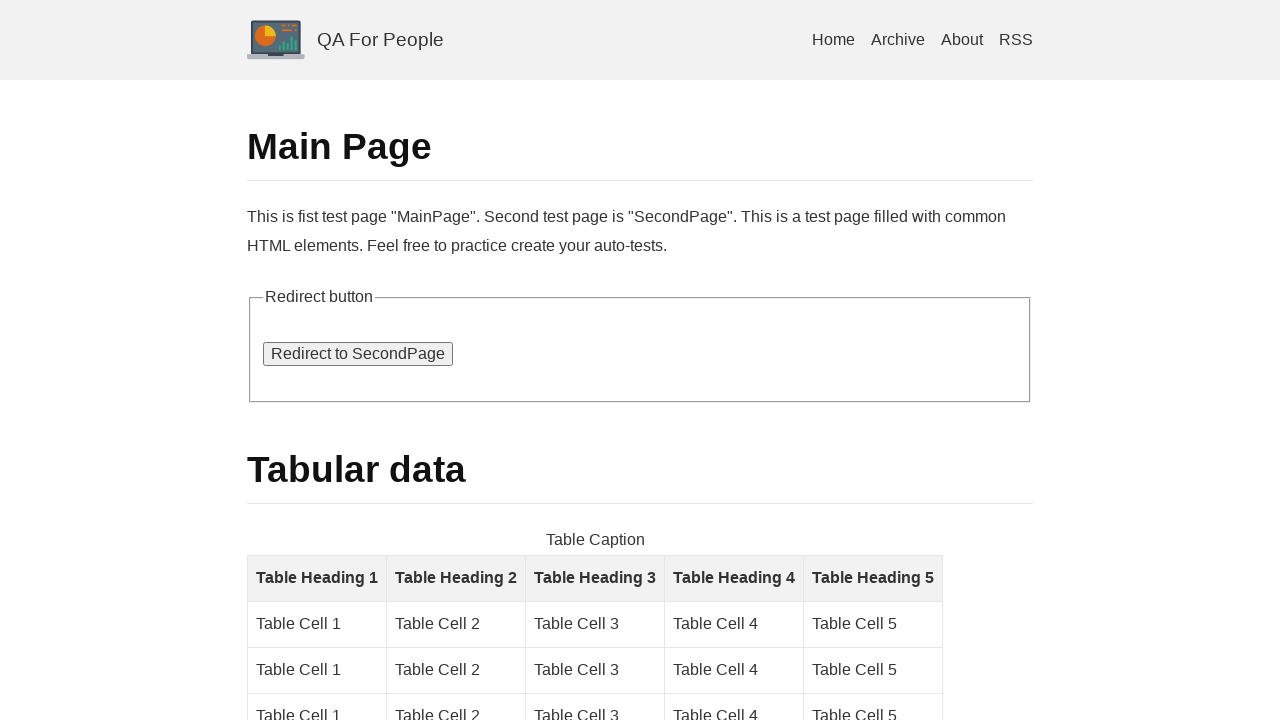

Navigated to main page
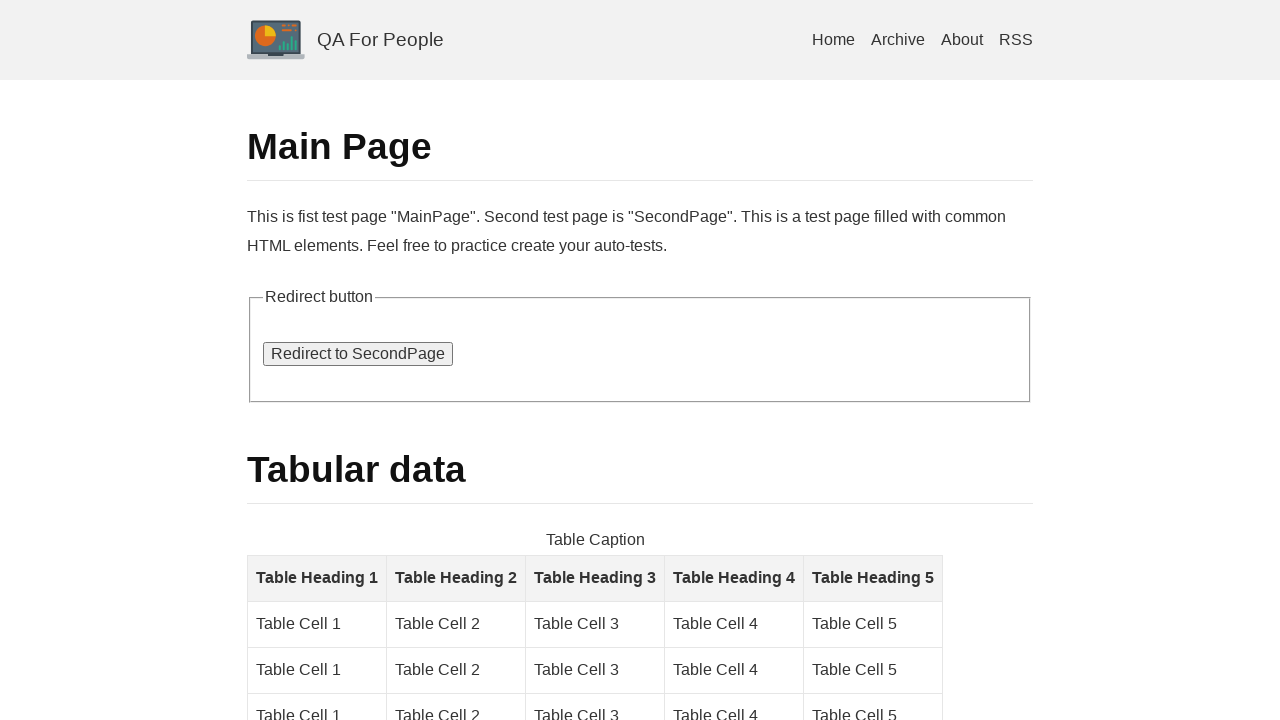

Clicked button to navigate to second page at (358, 354) on #go_second
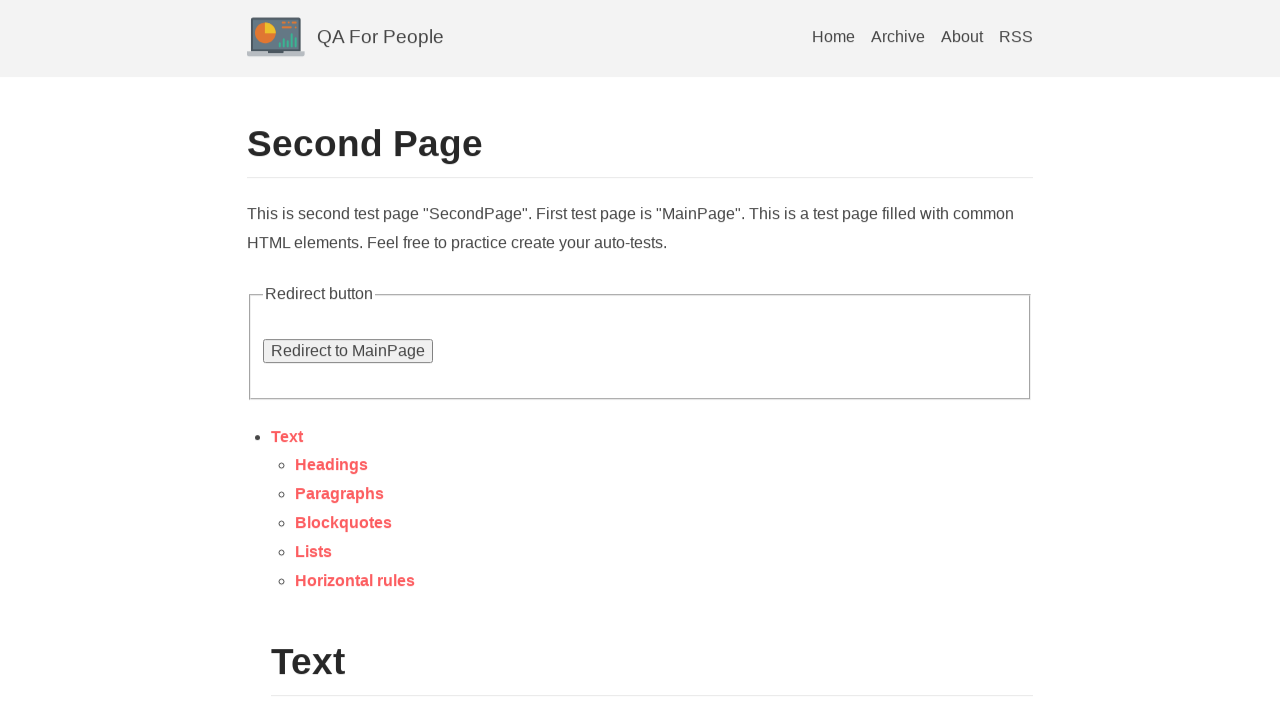

About section selector loaded
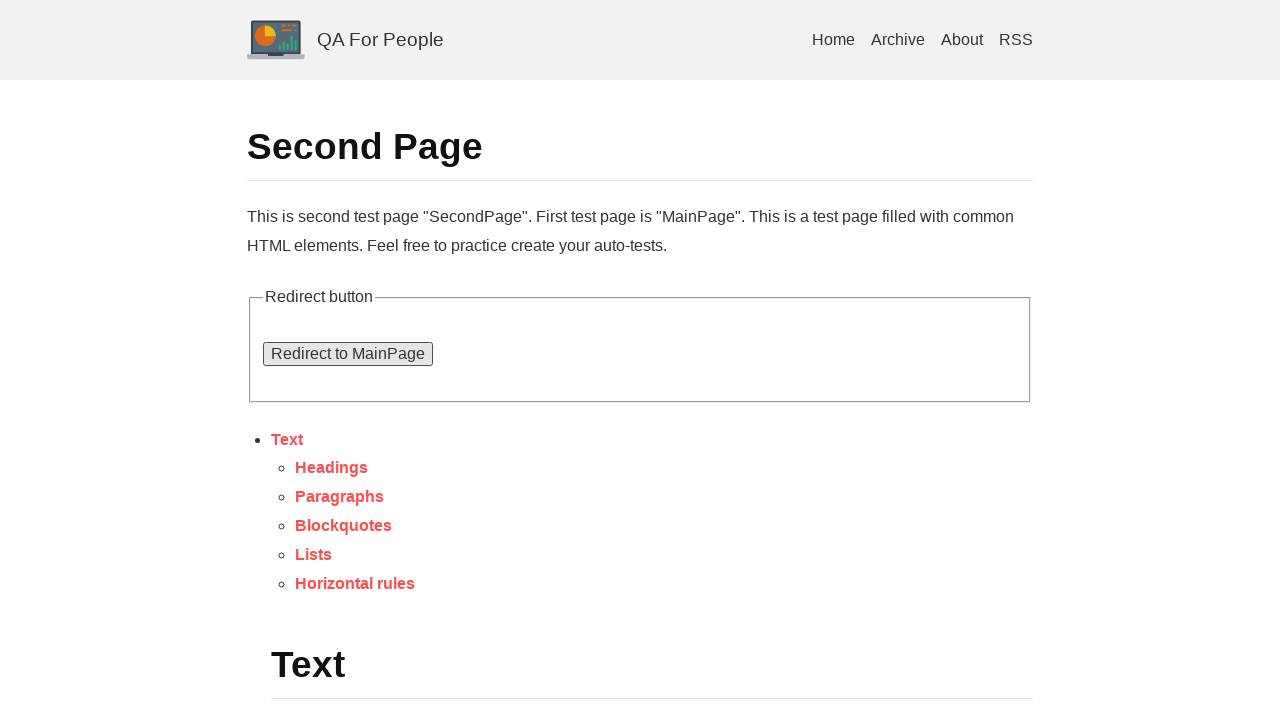

Located about text element
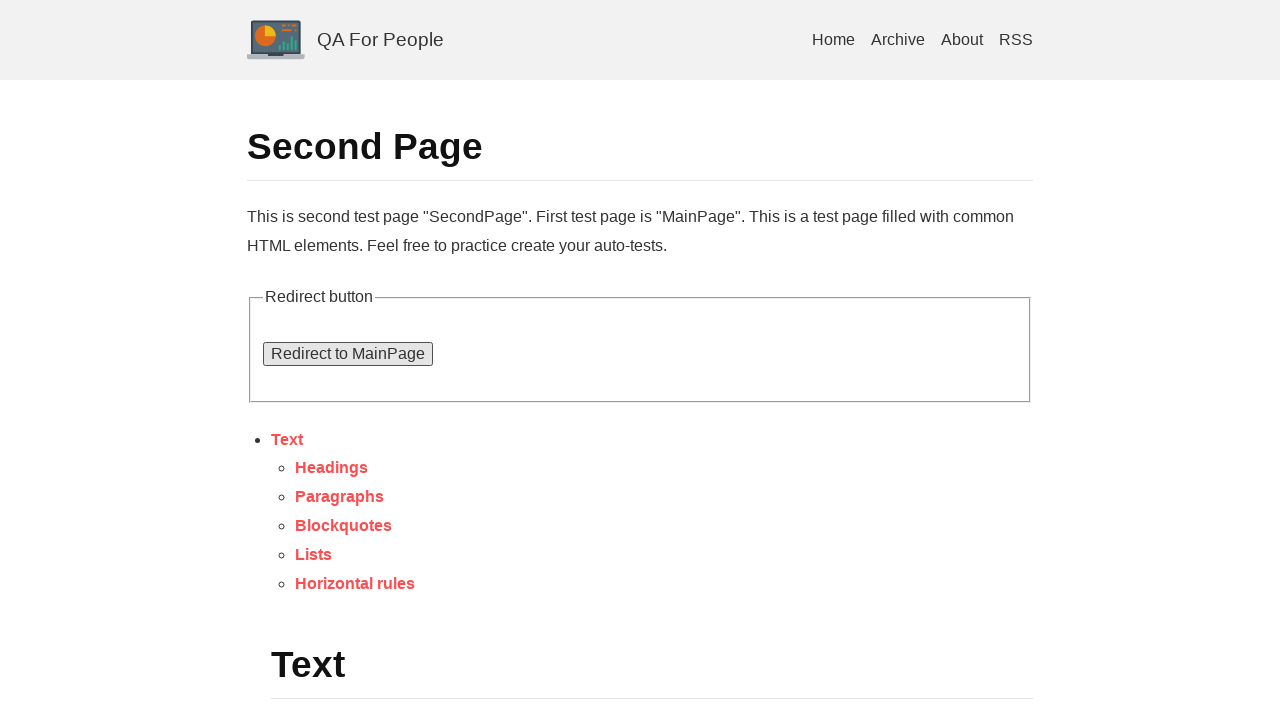

About text element is visible on second page
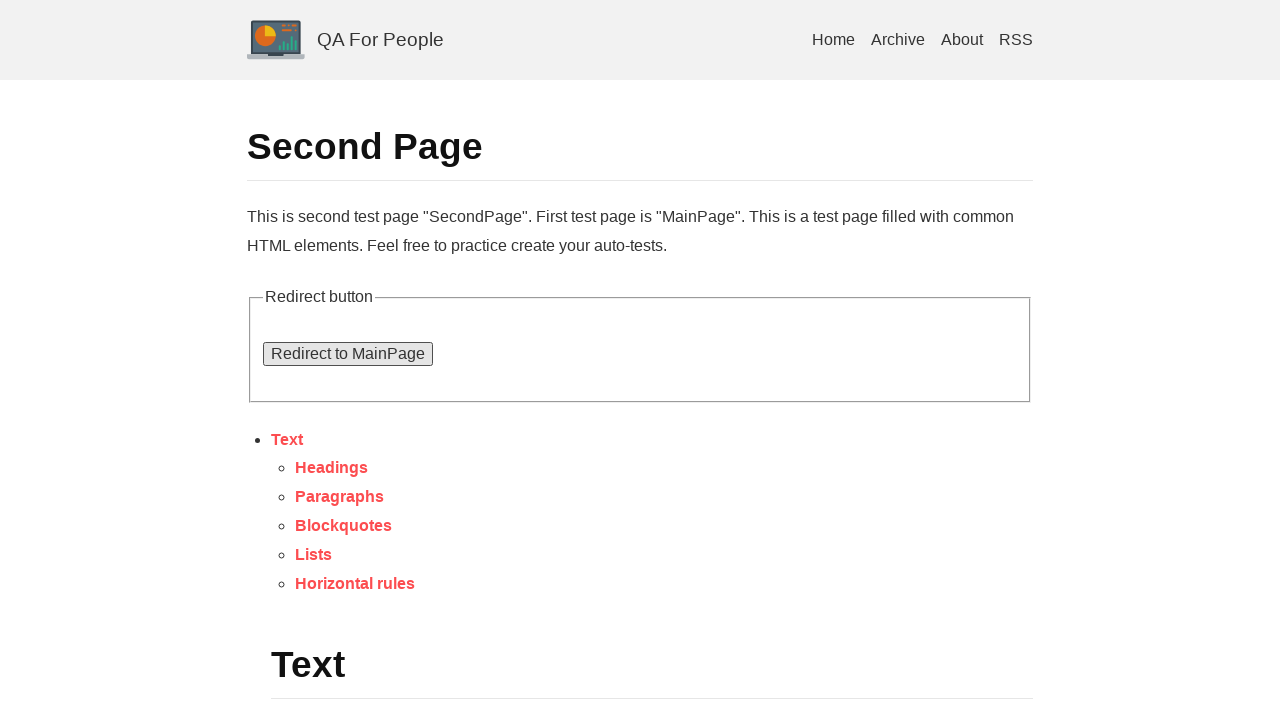

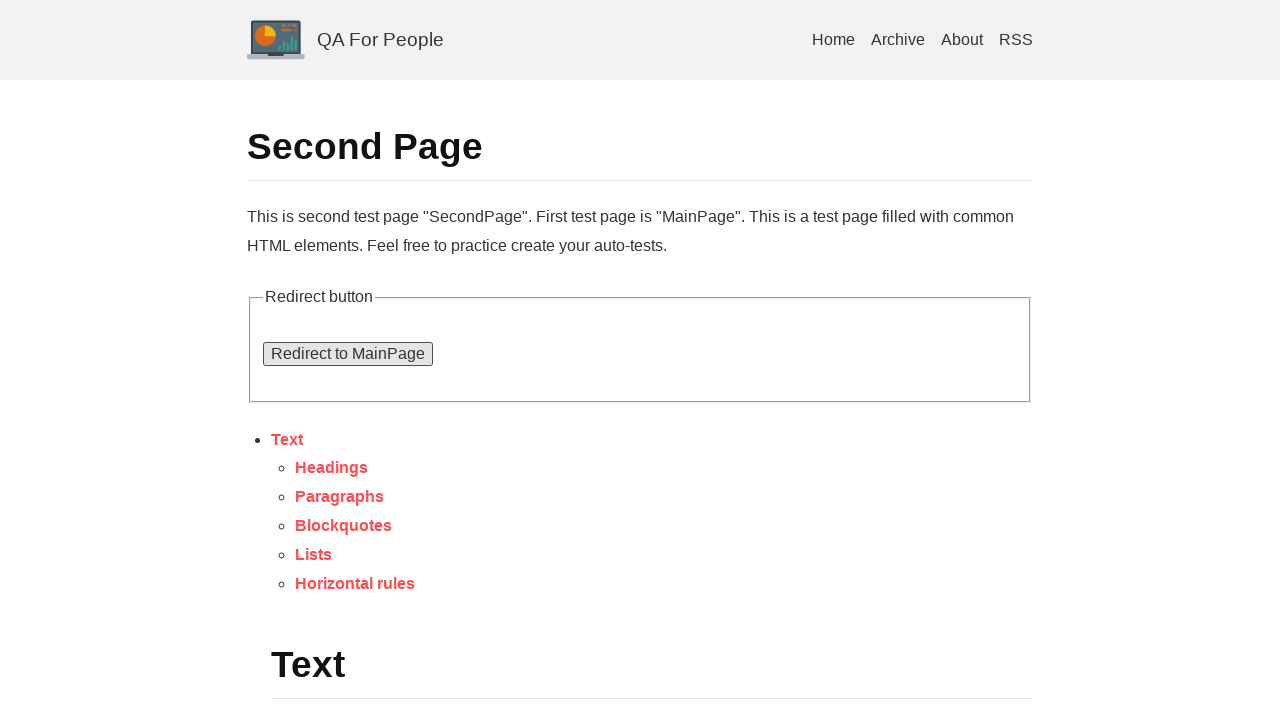